Tests checkbox functionality by checking, verifying, unchecking, and verifying a checkbox is unchecked.

Starting URL: https://testautomationpractice.blogspot.com/

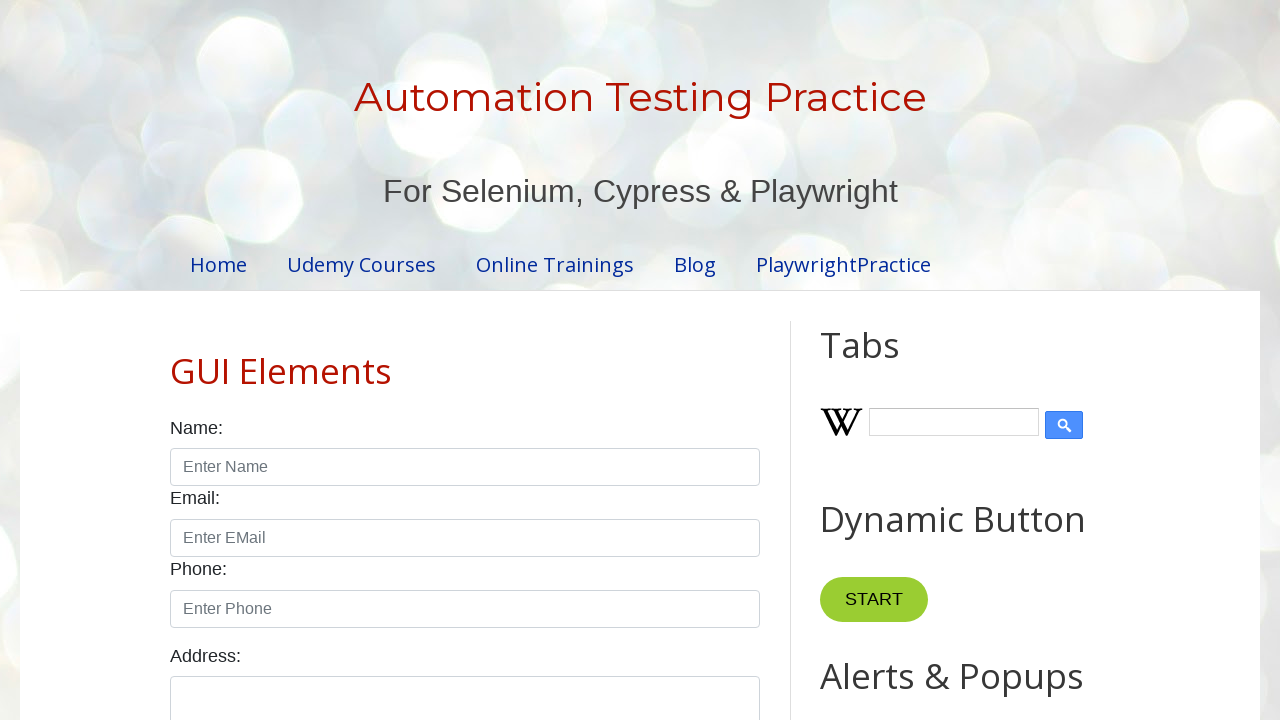

Checked the Sunday checkbox at (176, 360) on #sunday
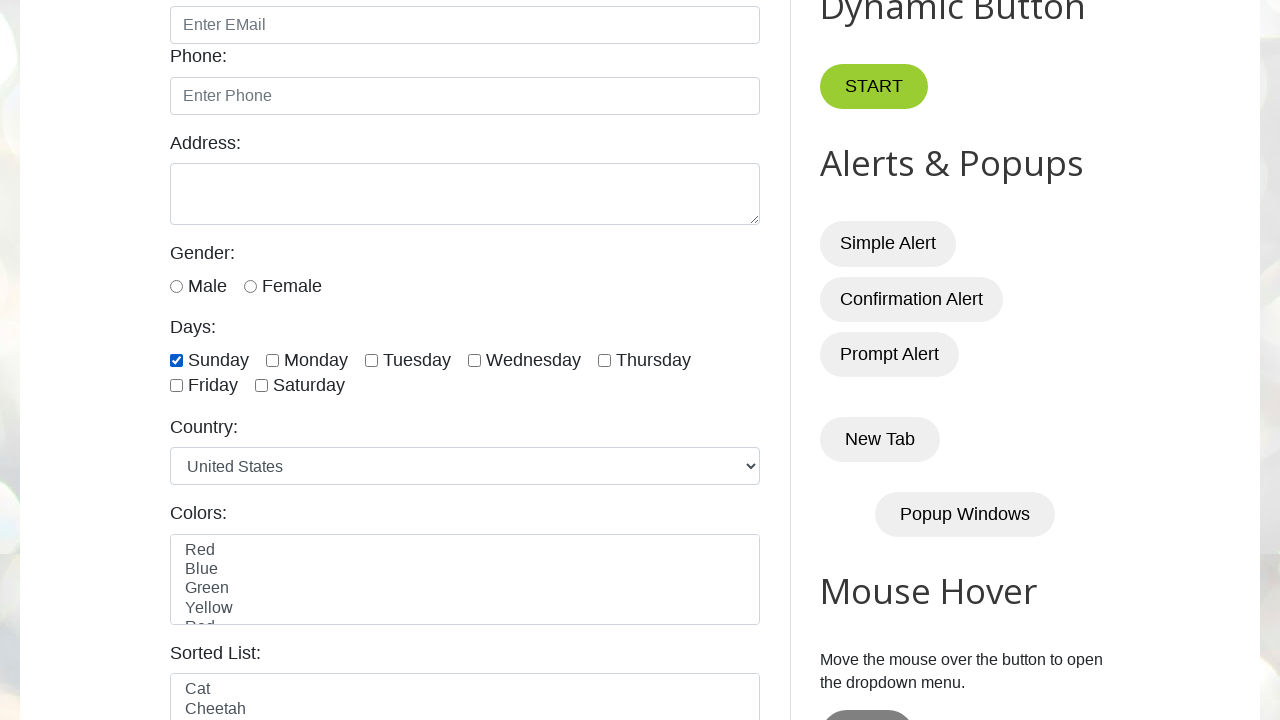

Verified Sunday checkbox is checked
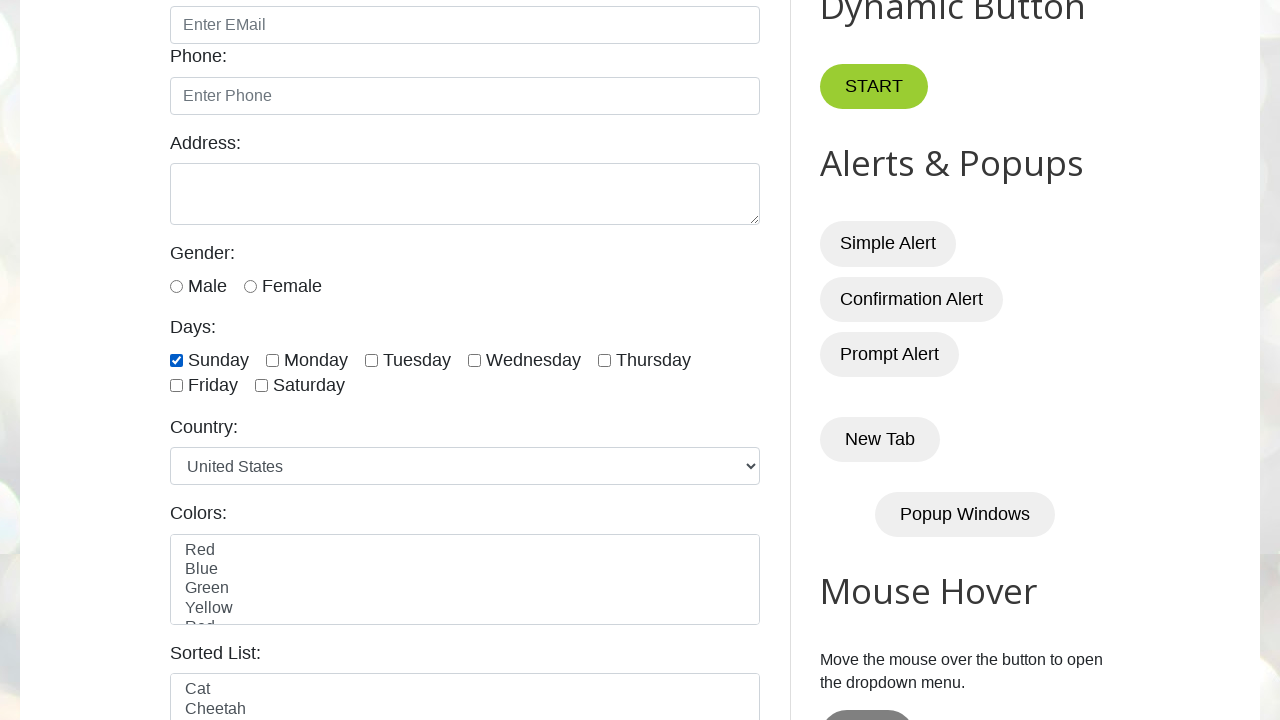

Unchecked the Sunday checkbox at (176, 360) on #sunday
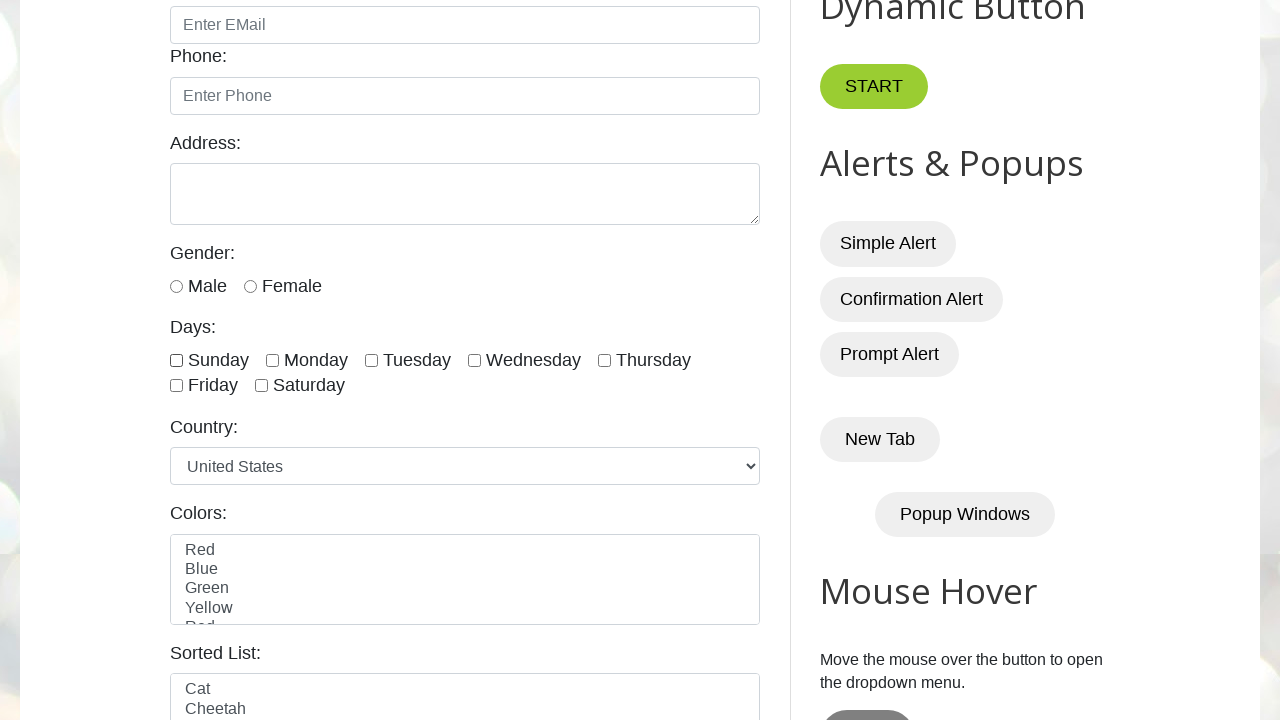

Verified Sunday checkbox is unchecked
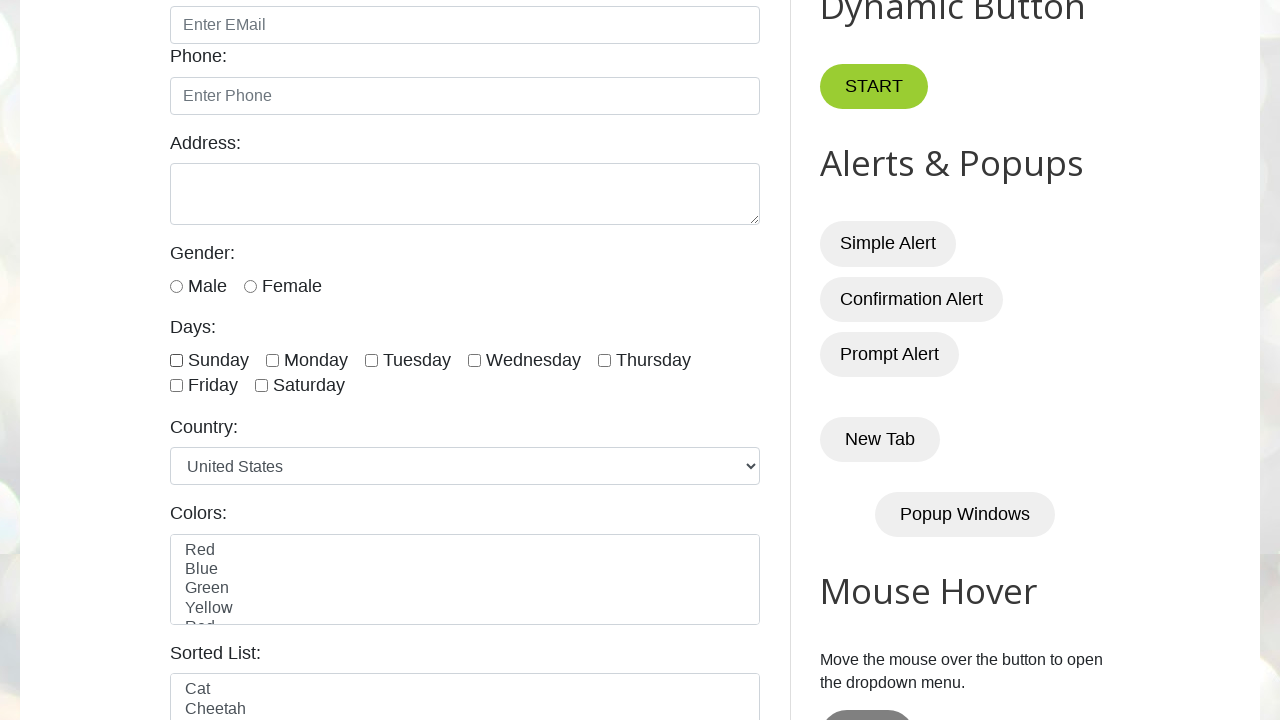

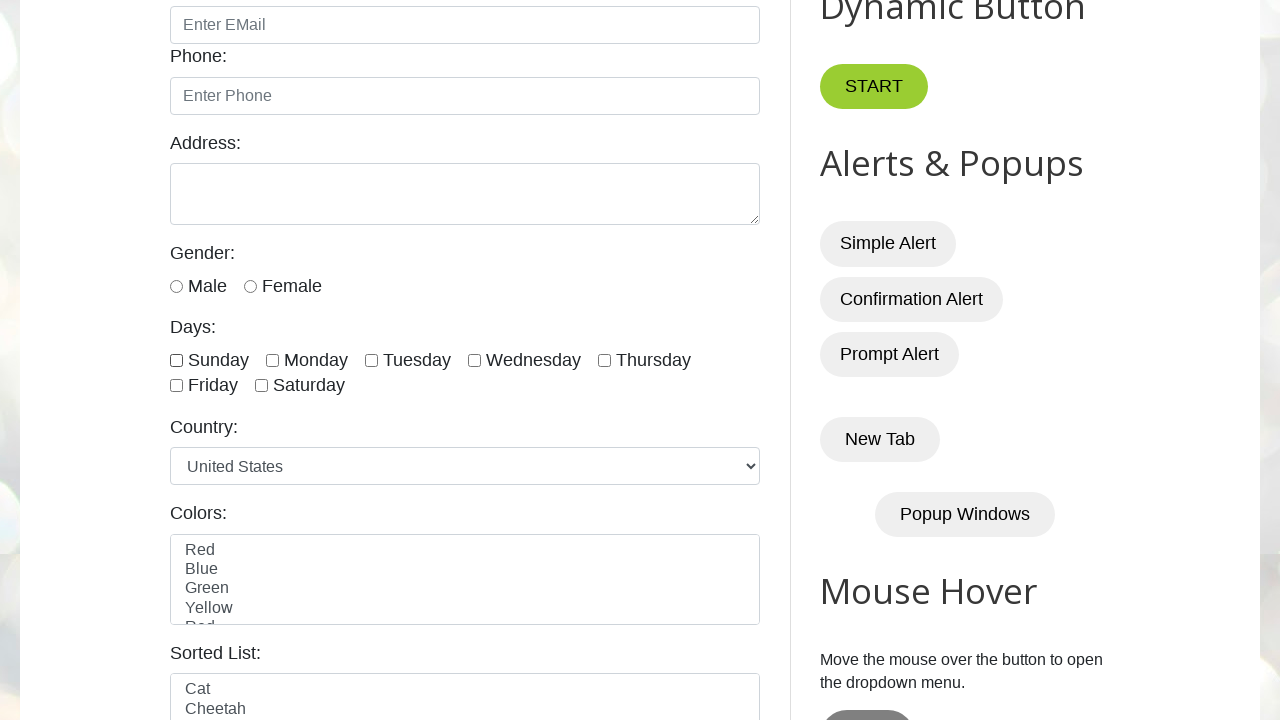